Tests flight search functionality by selecting origin and destination cities from dropdown menus and clicking the Find Flights button to view available flights.

Starting URL: https://blazedemo.com

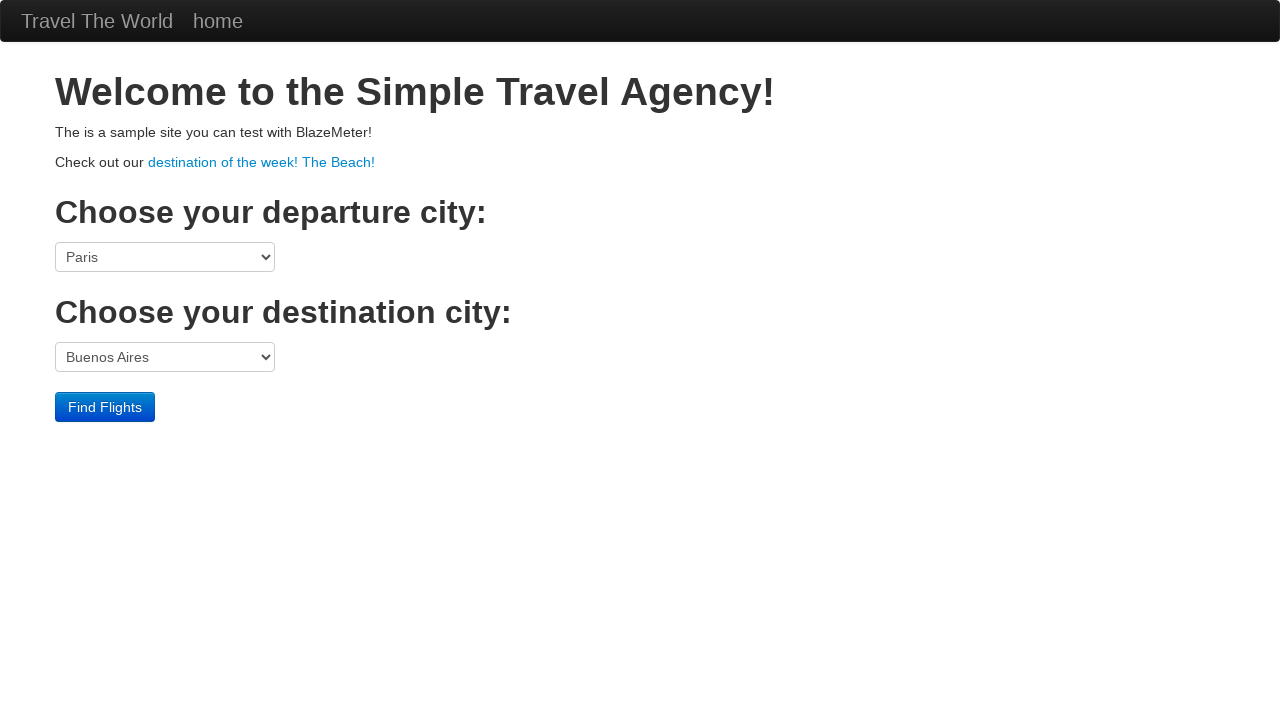

Clicked origin city dropdown (fromPort) at (165, 257) on select[name='fromPort']
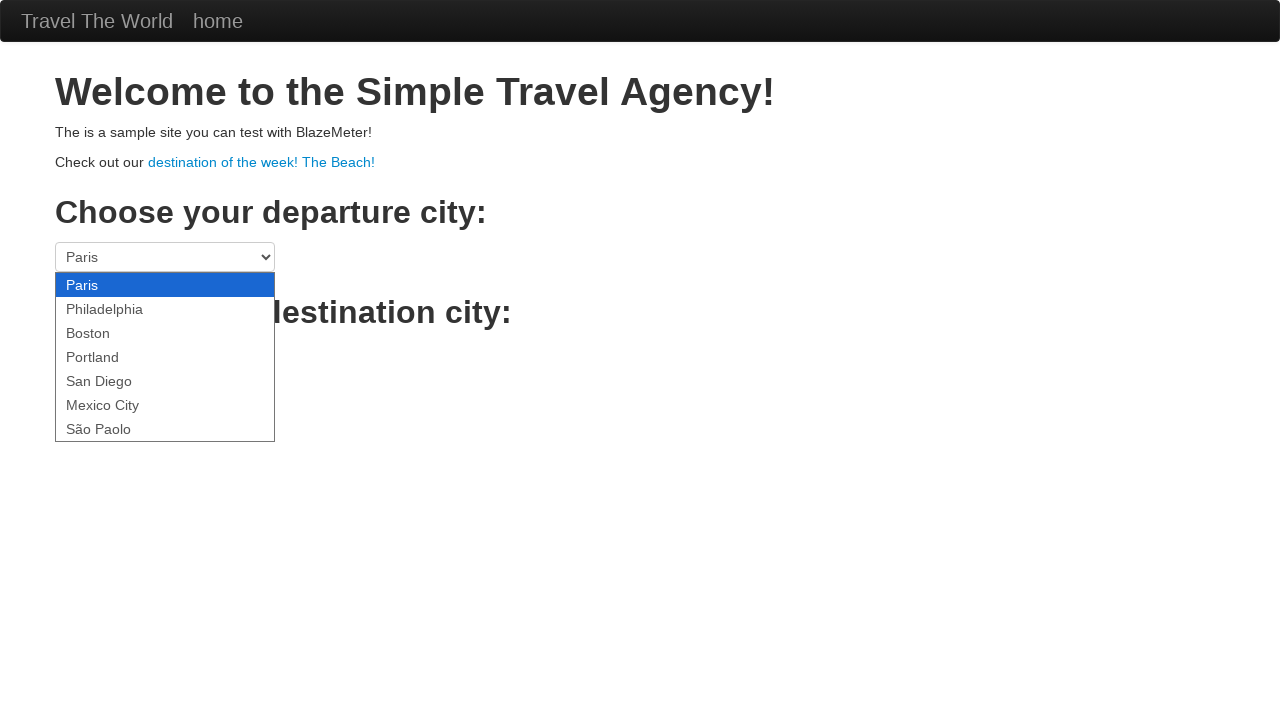

Selected Philadelphia as origin city on select[name='fromPort']
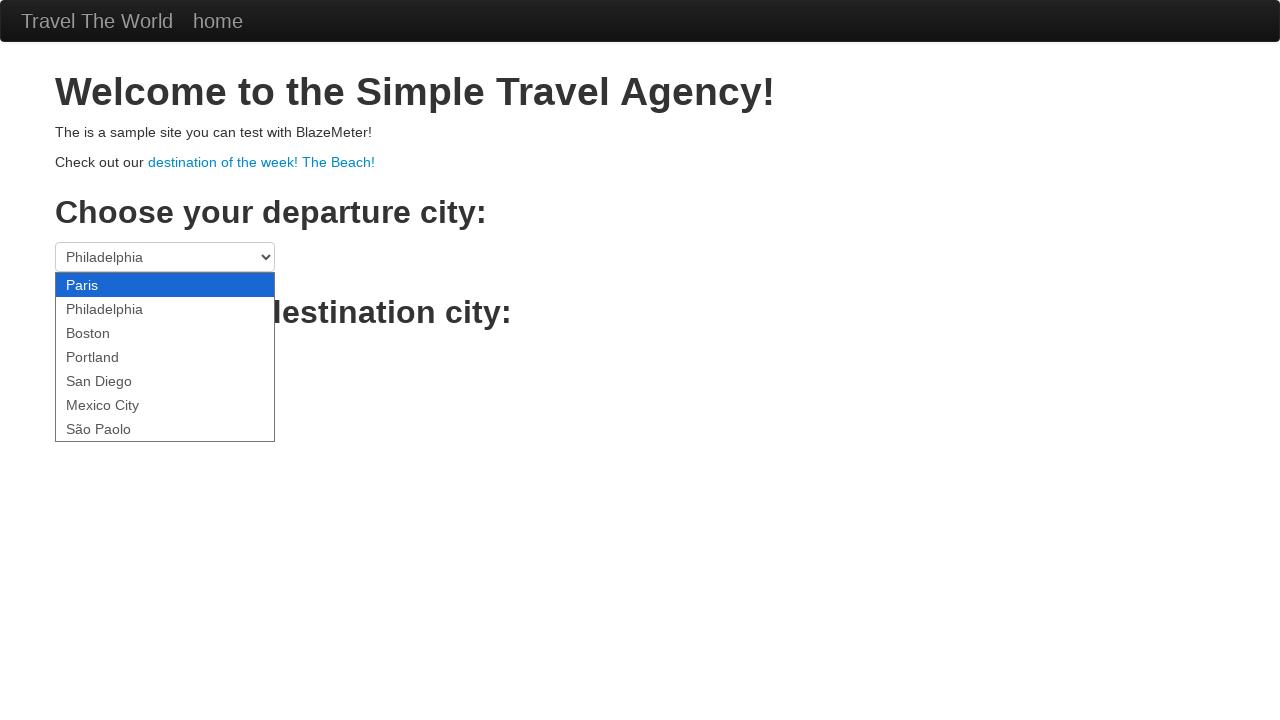

Clicked destination city dropdown (toPort) at (165, 357) on select[name='toPort']
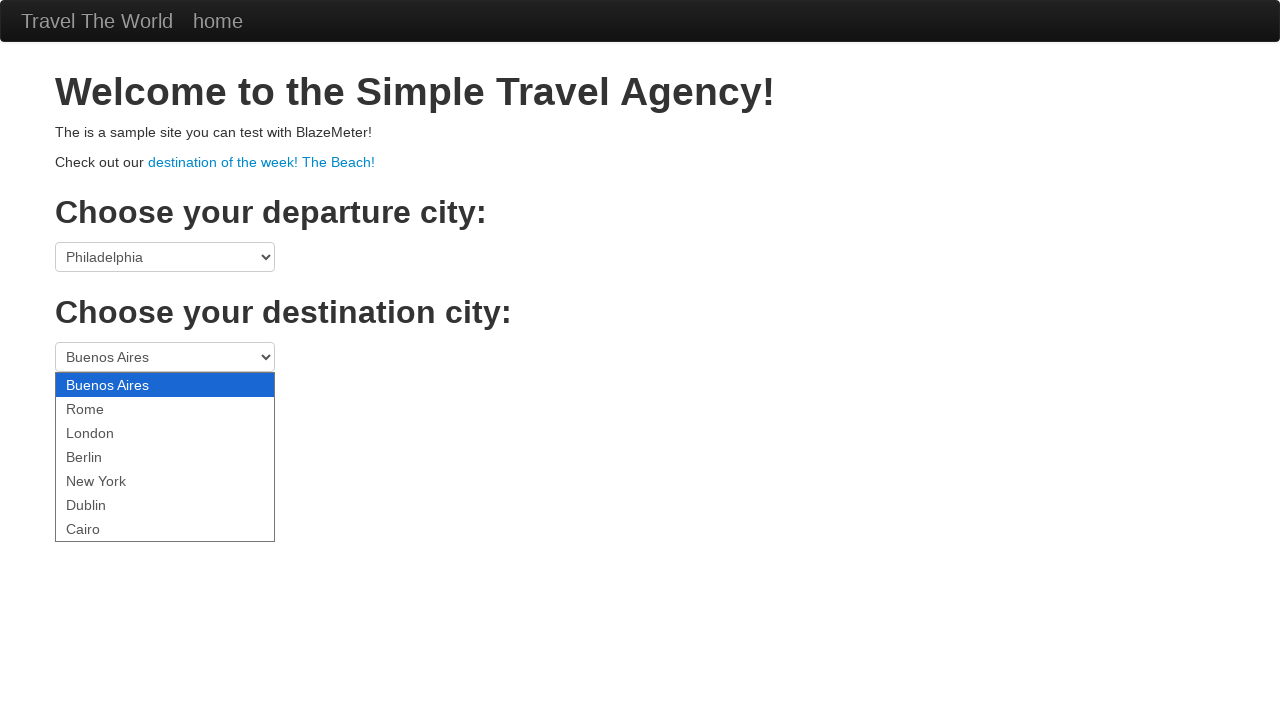

Selected London as destination city on select[name='toPort']
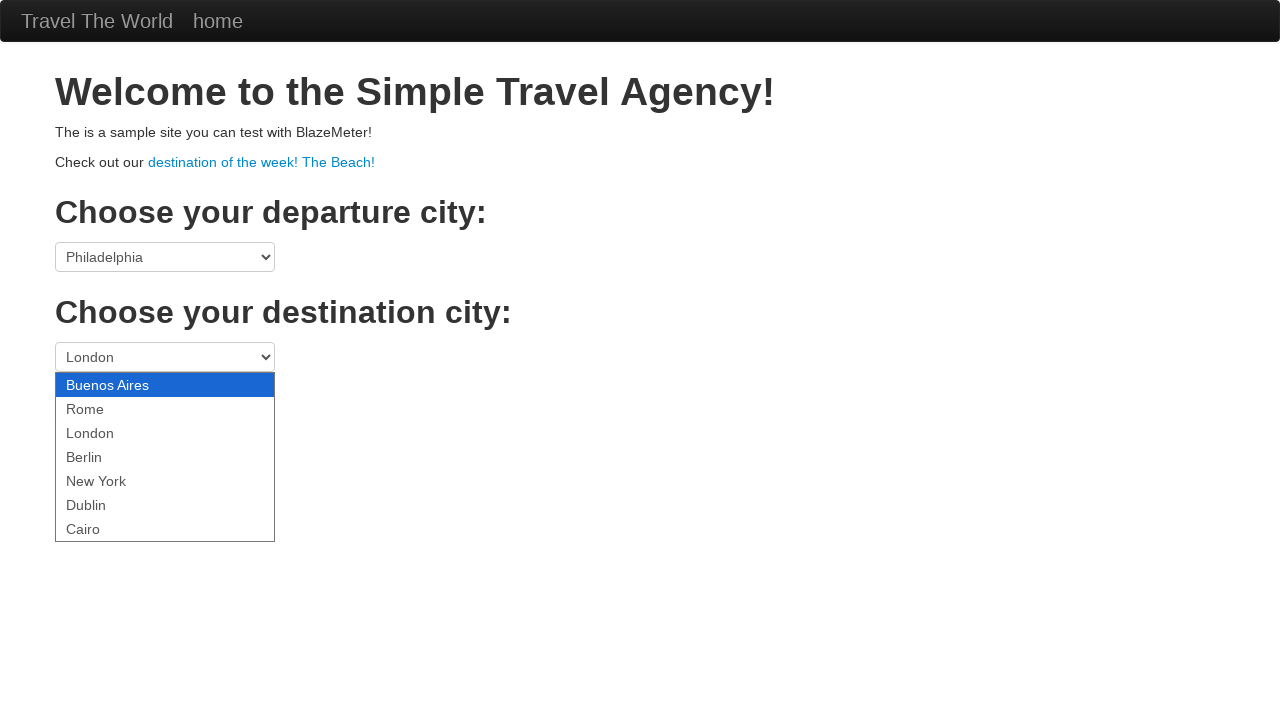

Clicked Find Flights button to search for available flights at (105, 407) on .btn.btn-primary
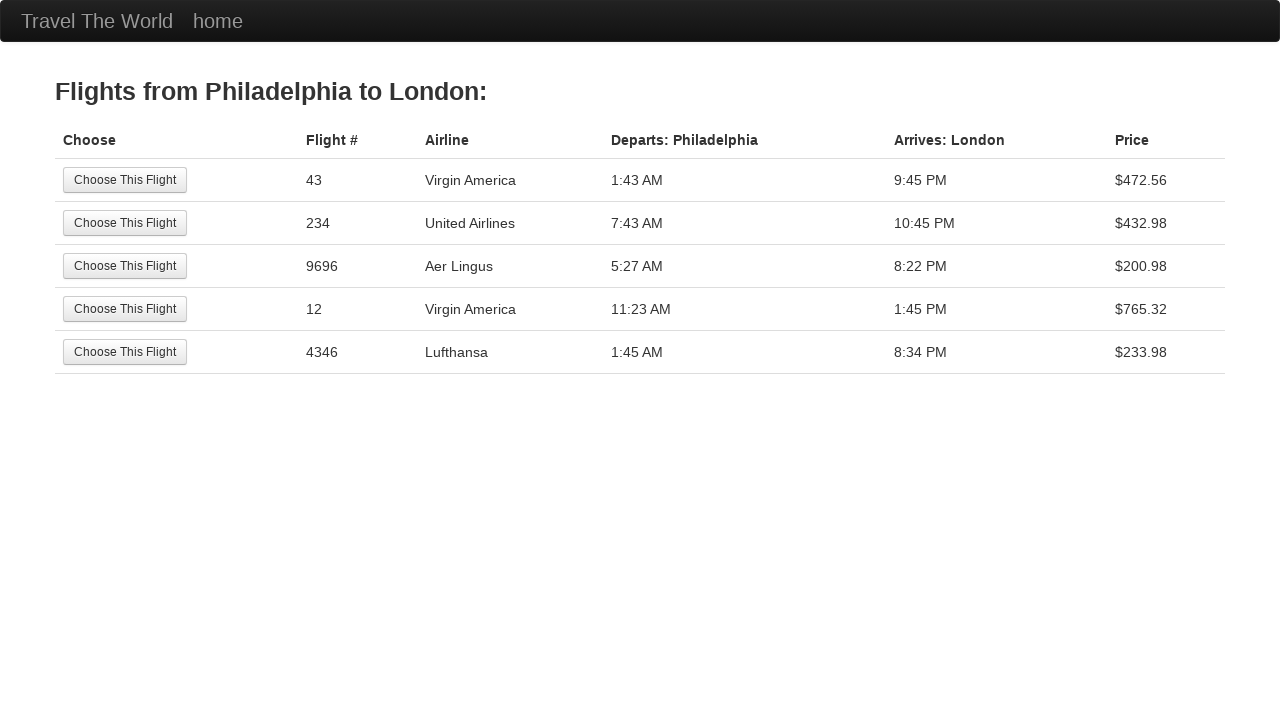

Flight results table loaded successfully
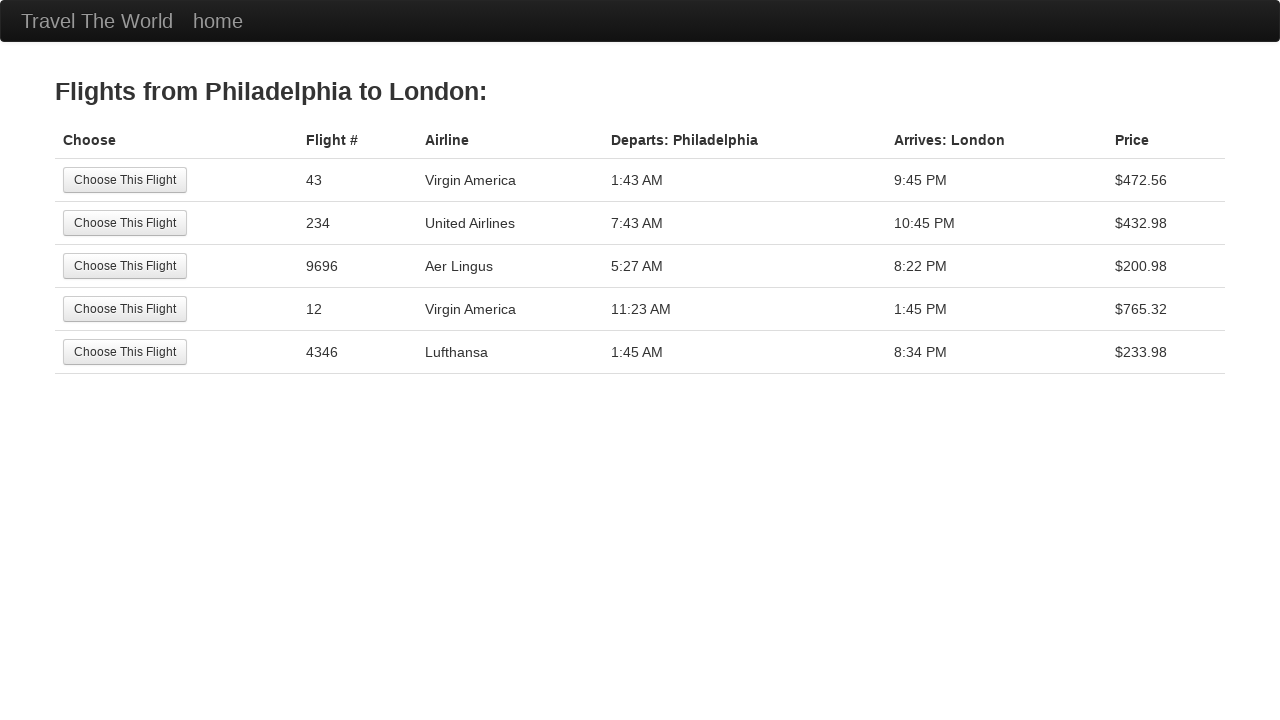

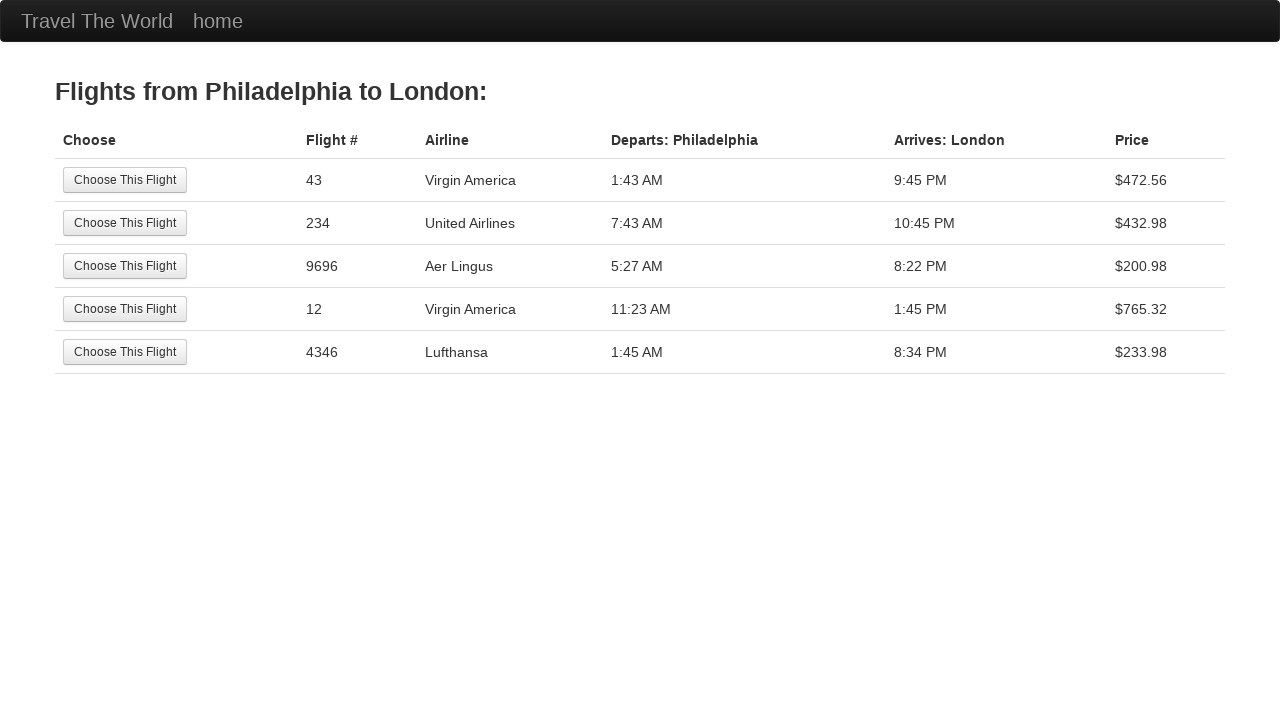